Navigates to the sign-in page and tests that the email field accepts input

Starting URL: https://cannatrader-frontend.vercel.app/home

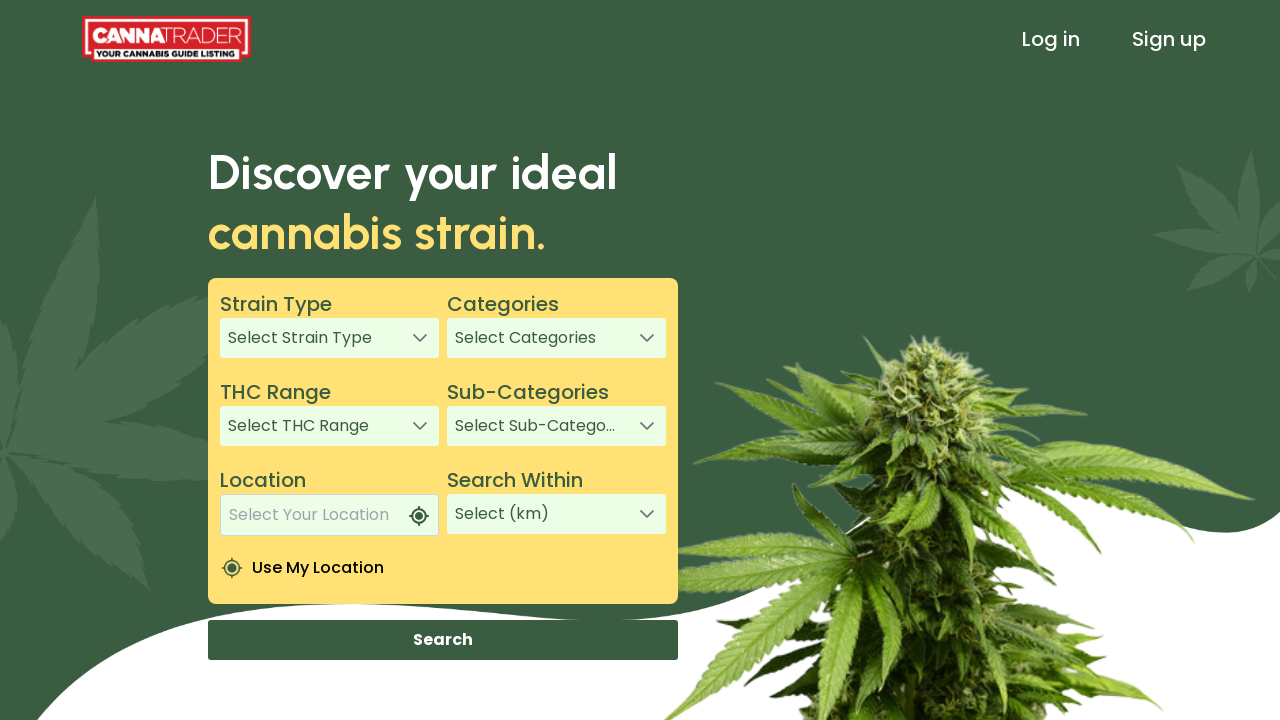

Clicked Sign In link in header at (1051, 39) on xpath=/html/body/app-root/app-header/div[1]/header/div[3]/a[1]
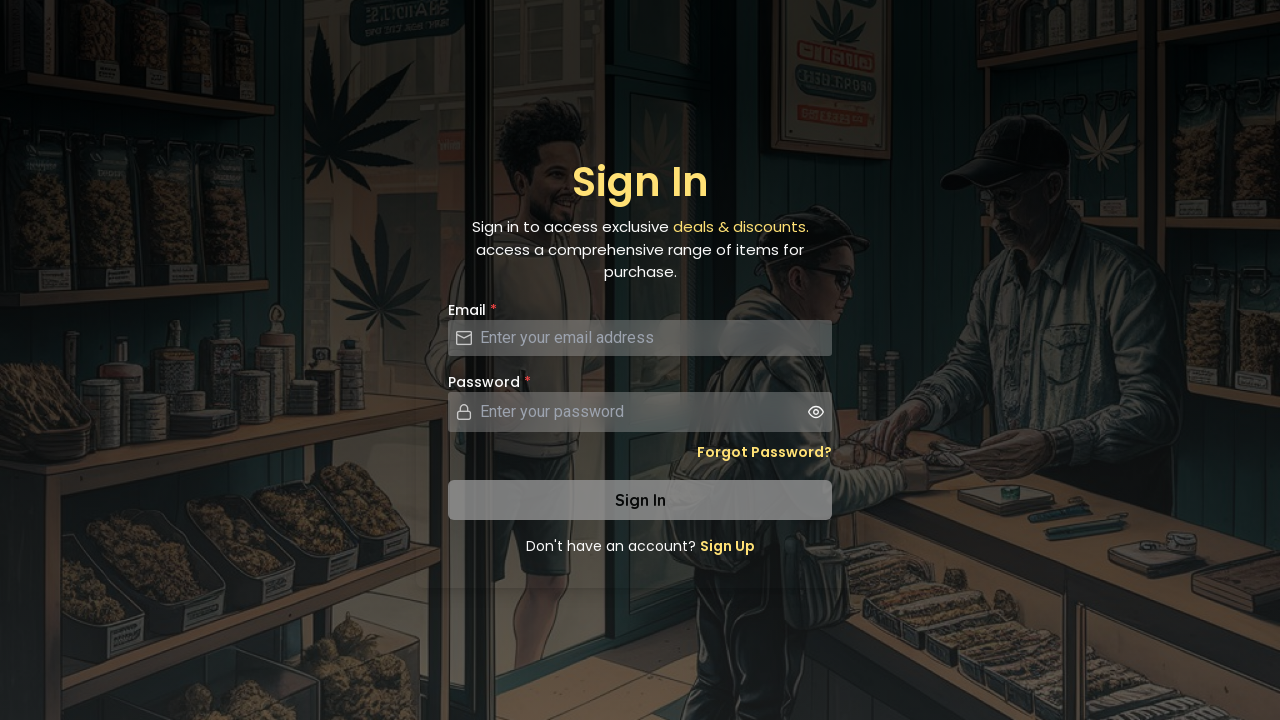

Filled email field with 'test@example.com' on #email
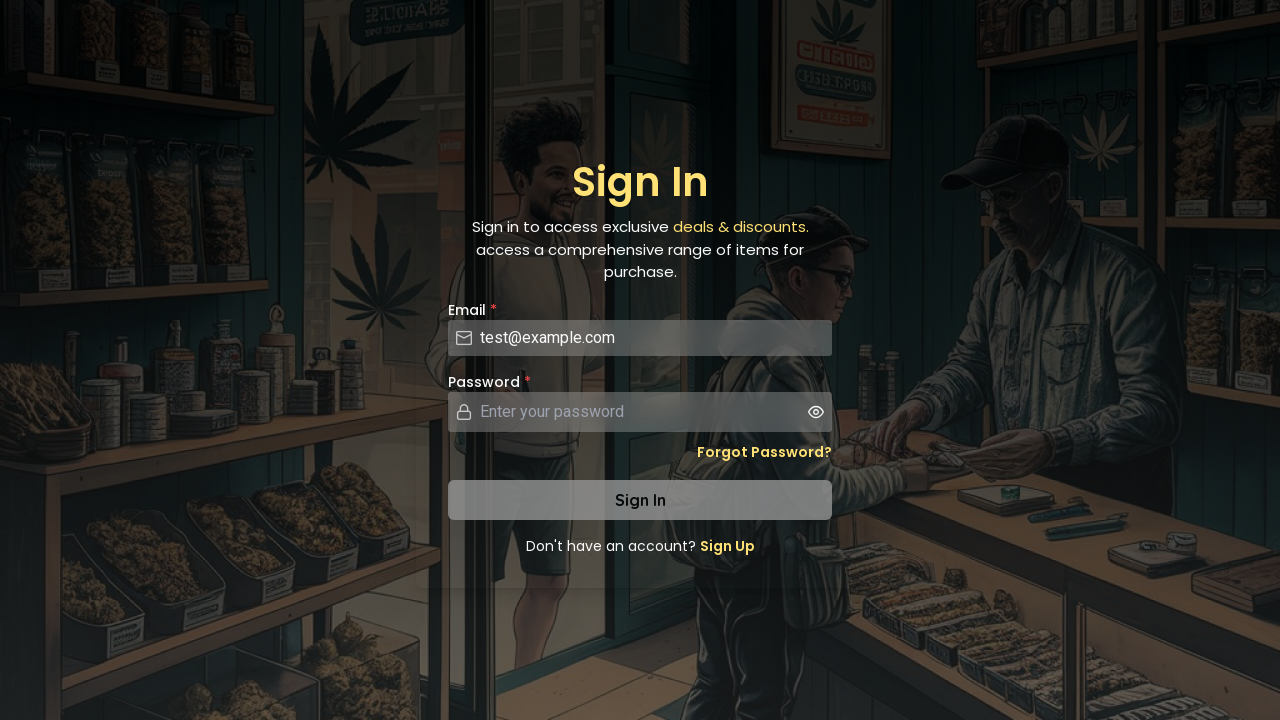

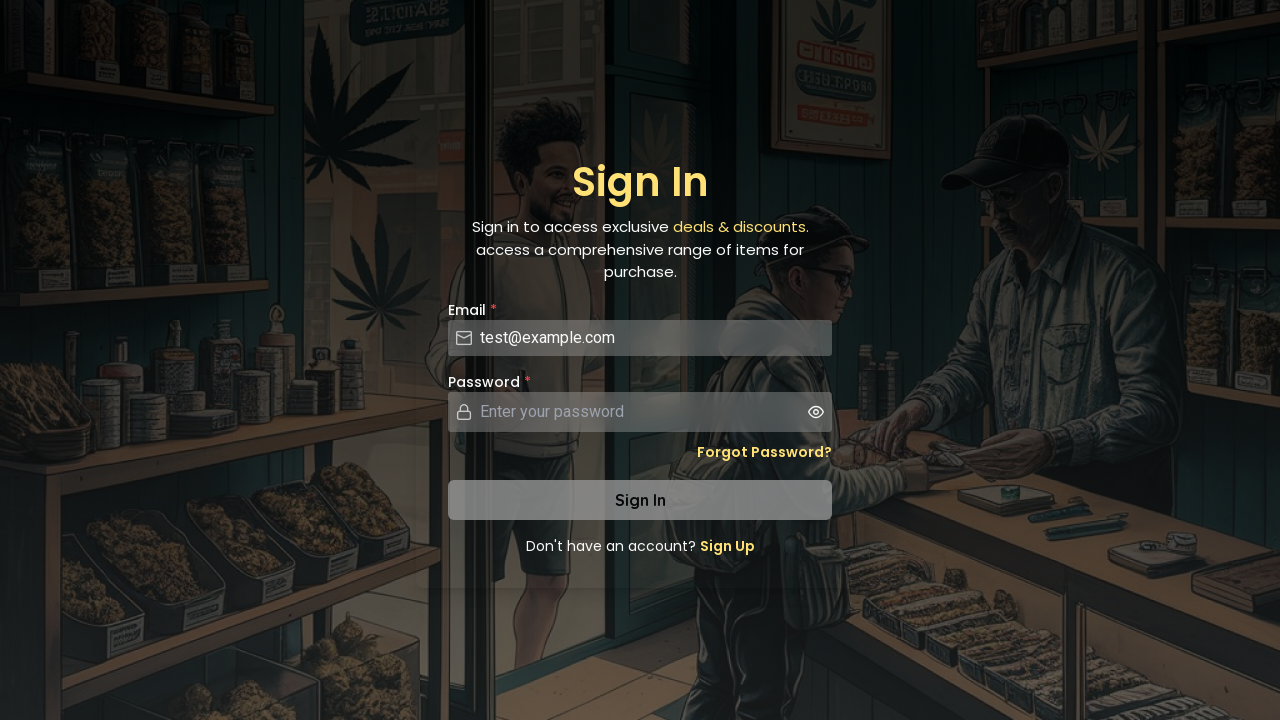